Tests DuckDuckGo search functionality by entering "LambdaTest" as a search query, submitting the search, and verifying the results page loads correctly.

Starting URL: https://duckduckgo.com

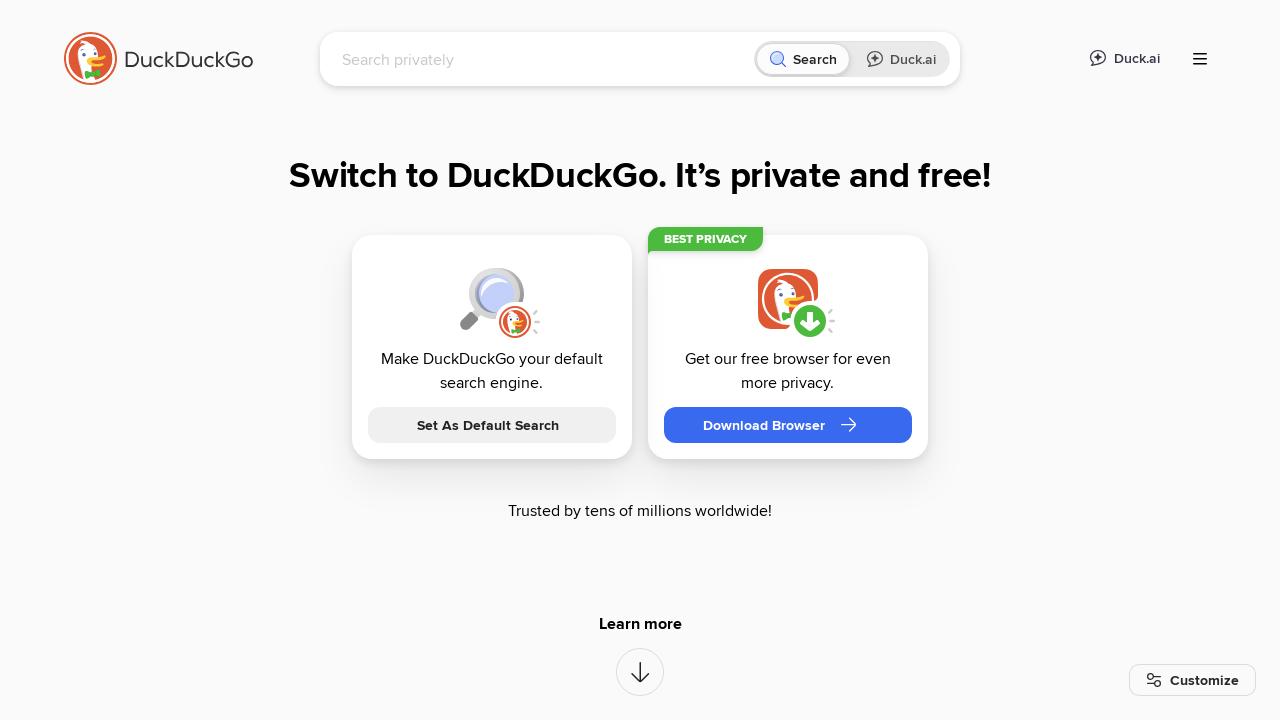

Search input field became available
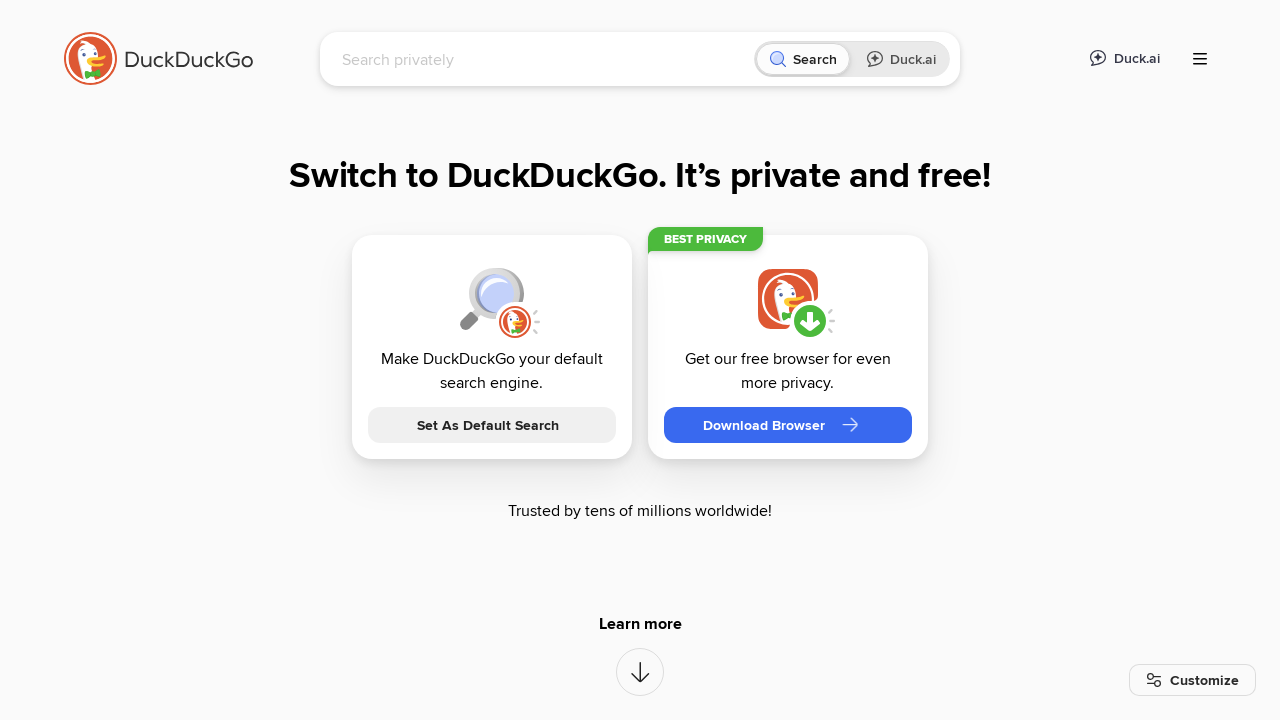

Clicked on the search input field at (544, 59) on [name='q']
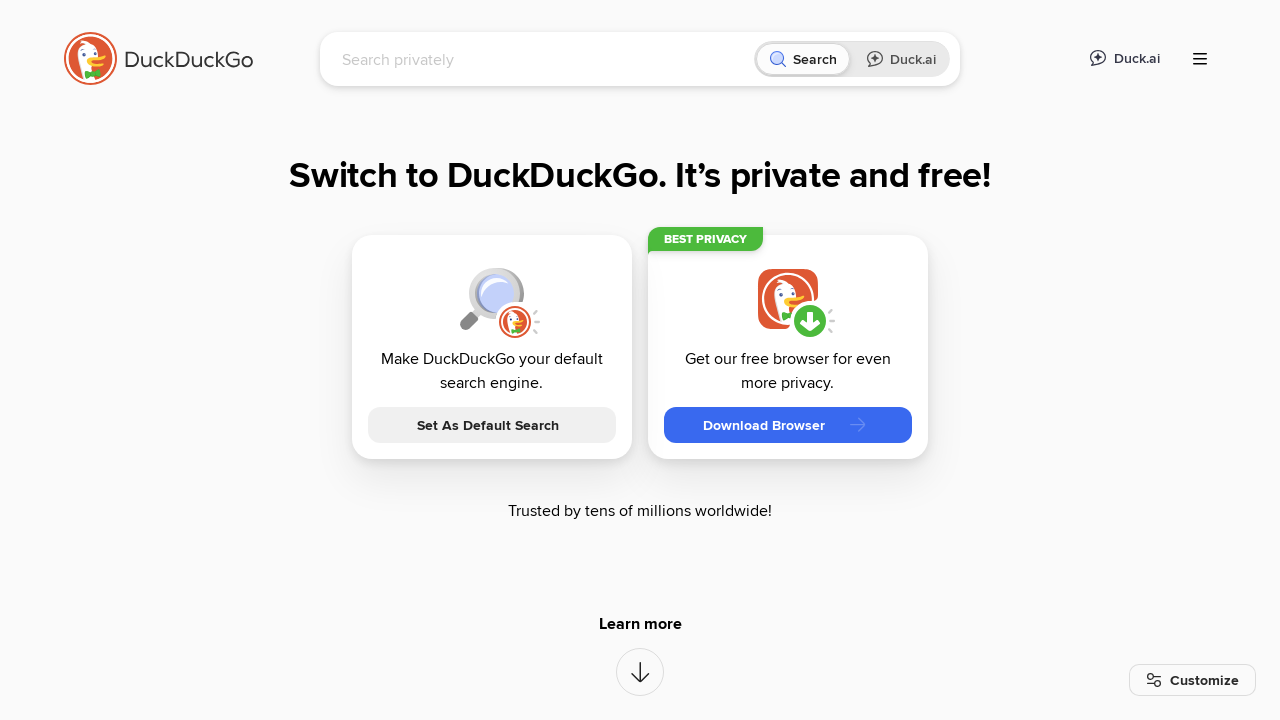

Entered 'LambdaTest' in search field on [name='q']
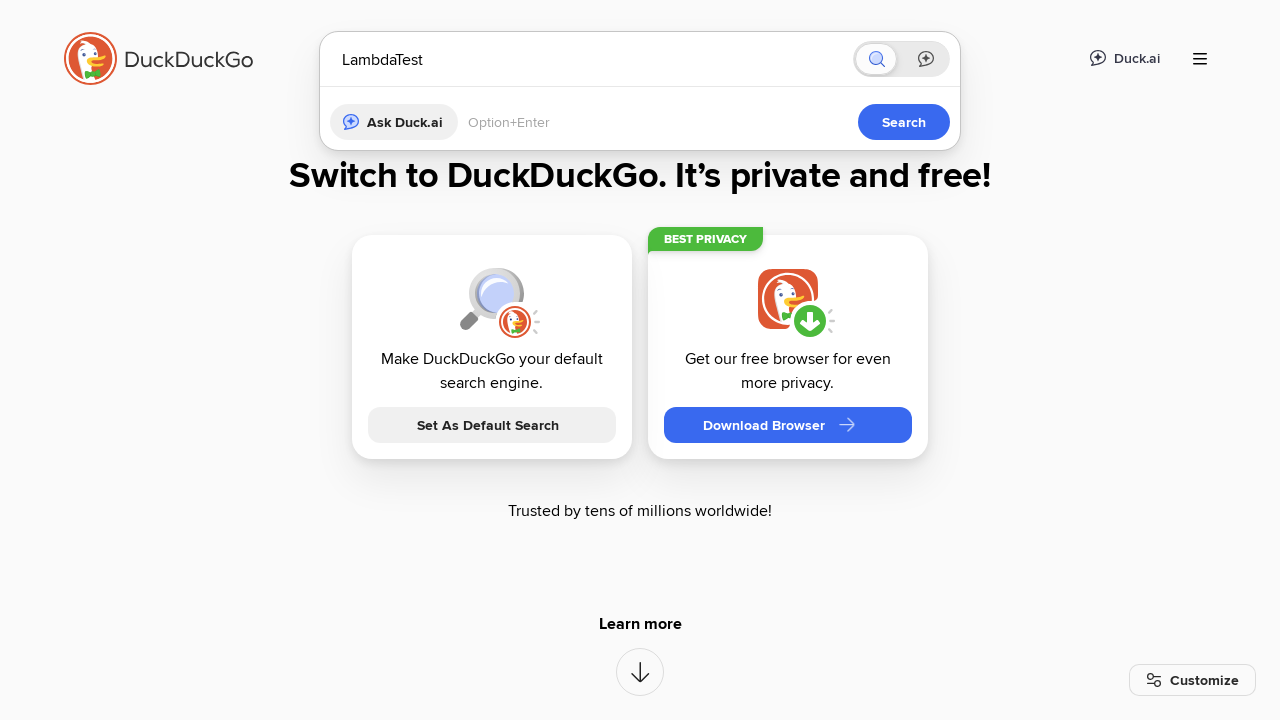

Pressed Enter to submit search query
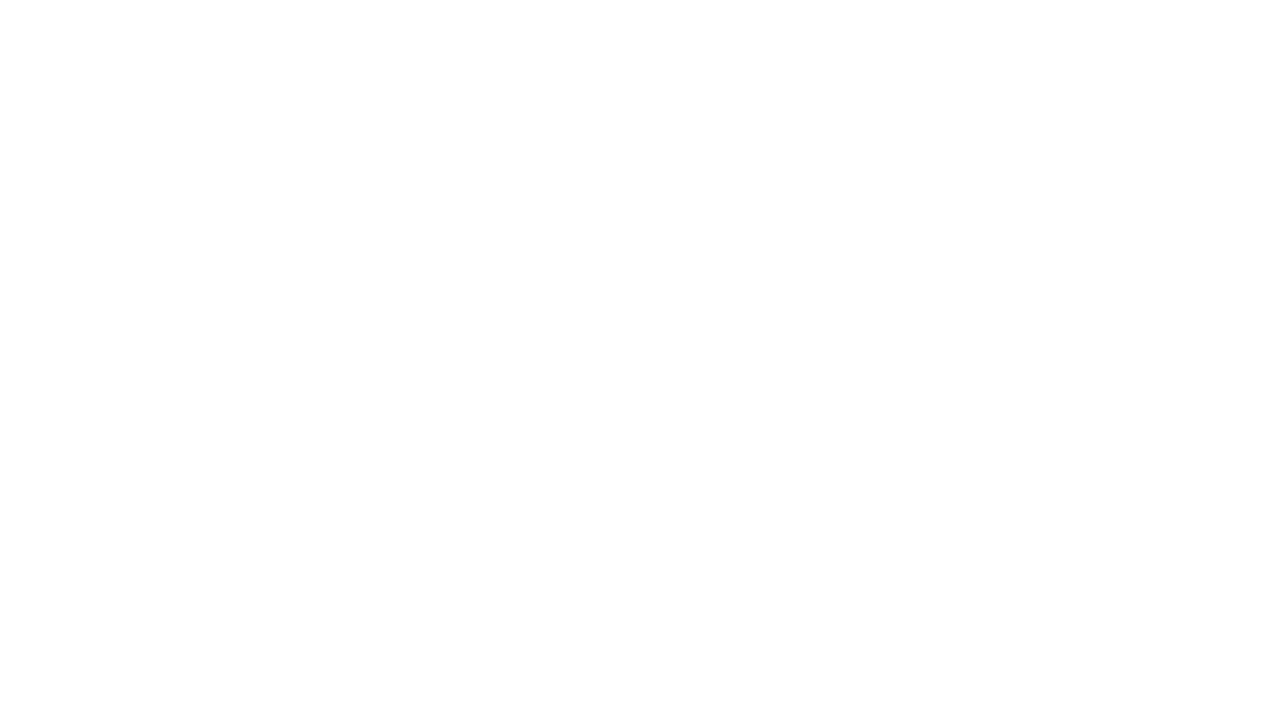

Search results page loaded with LambdaTest query
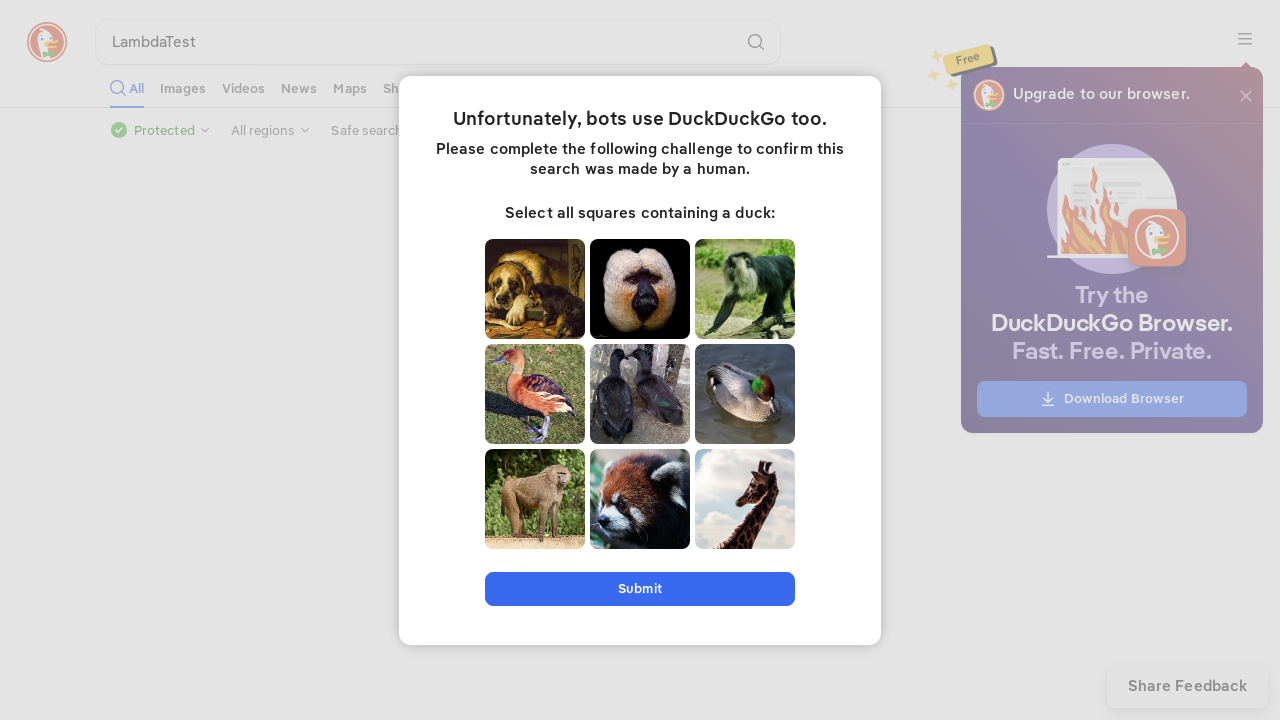

Retrieved page title: LambdaTest at DuckDuckGo
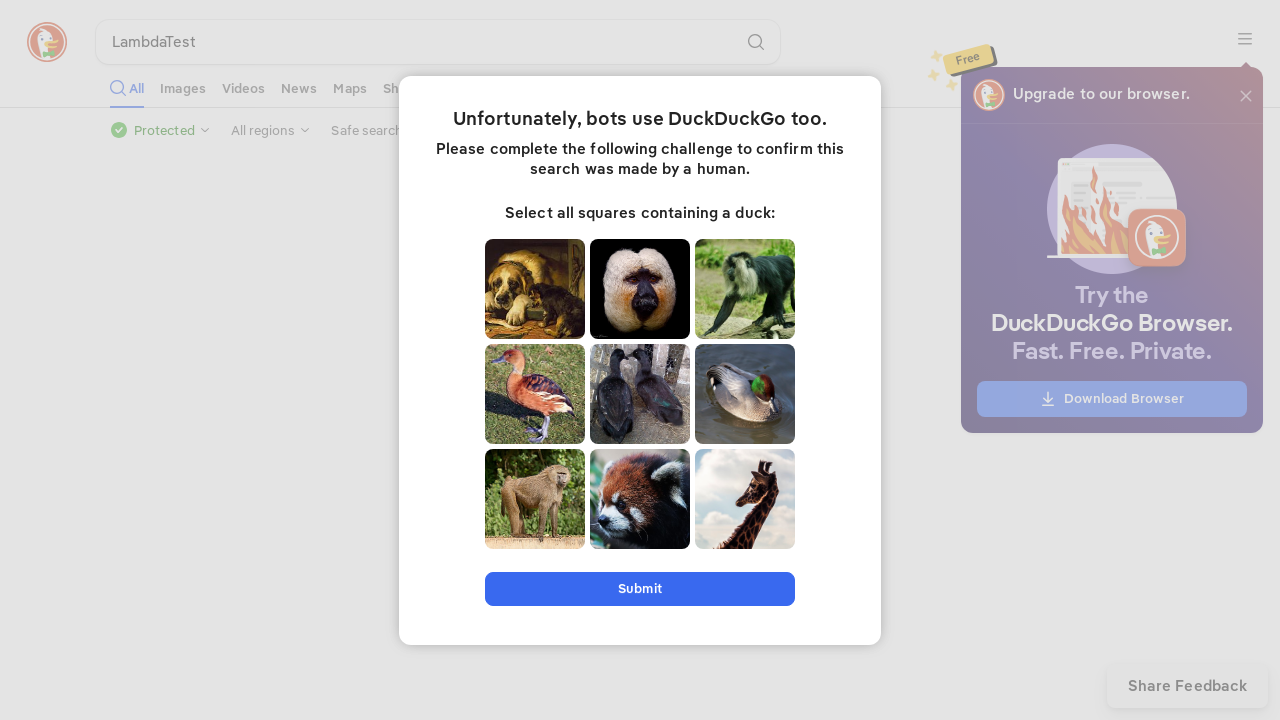

Verified page title contains 'LambdaTest'
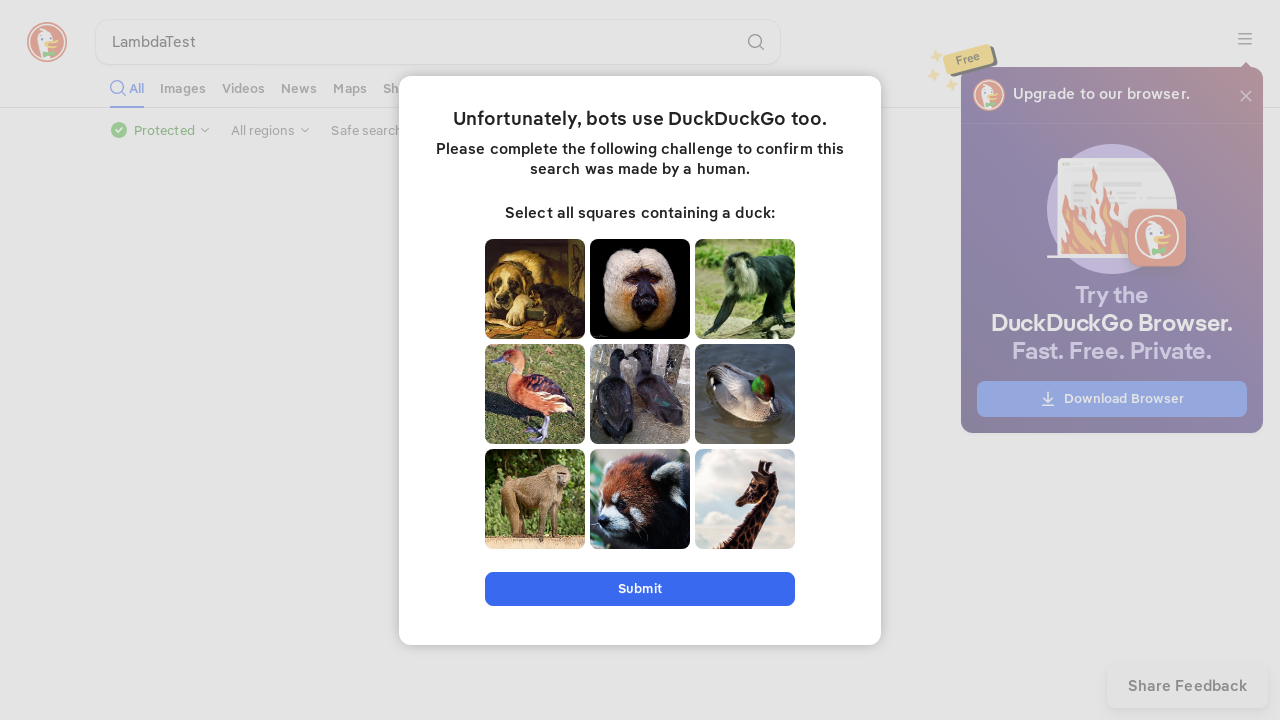

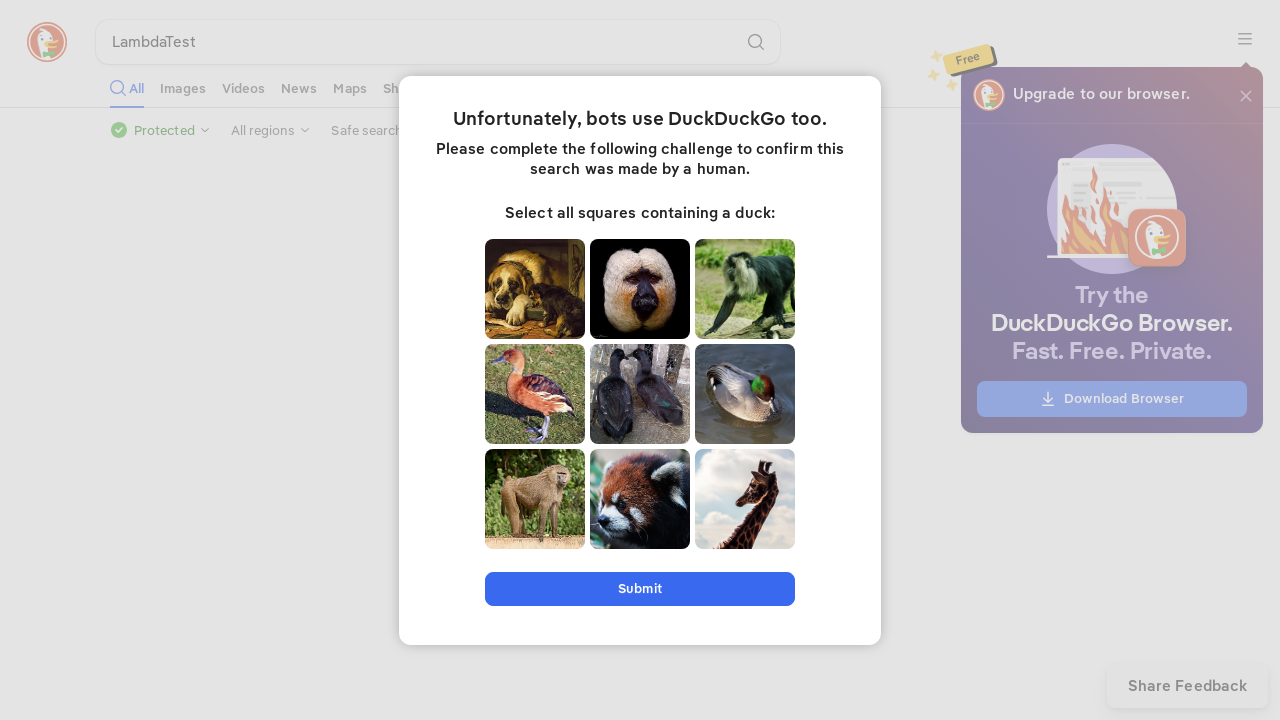